Navigates to the FNB (First National Bank) South Africa homepage and verifies that links are present on the page.

Starting URL: https://www.fnb.co.za/

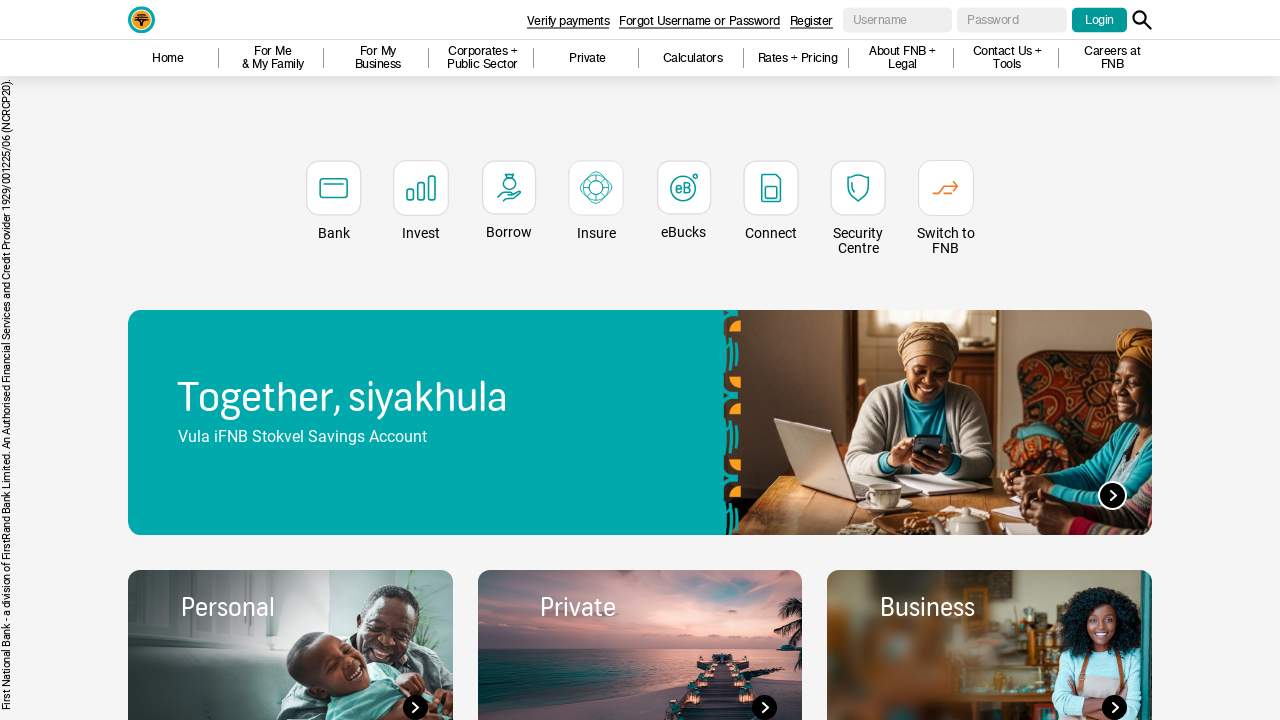

Waited for page to reach domcontentloaded state
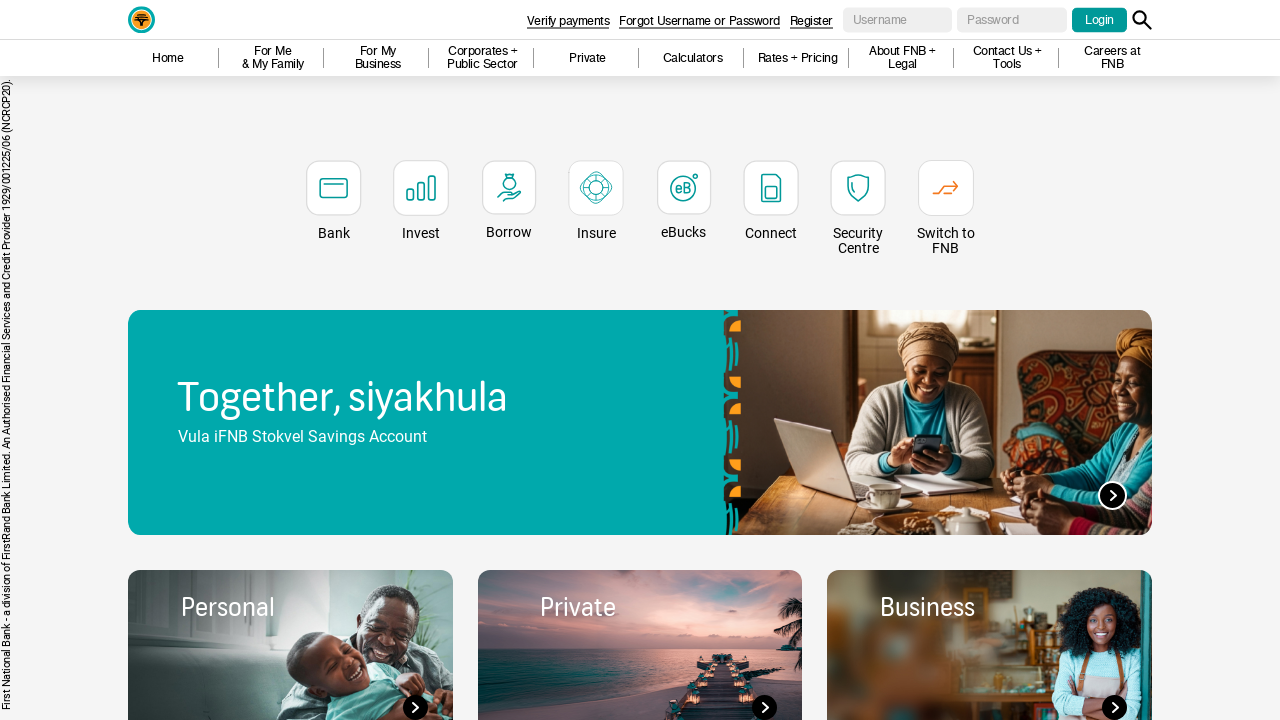

Waited for link elements to be present on the page
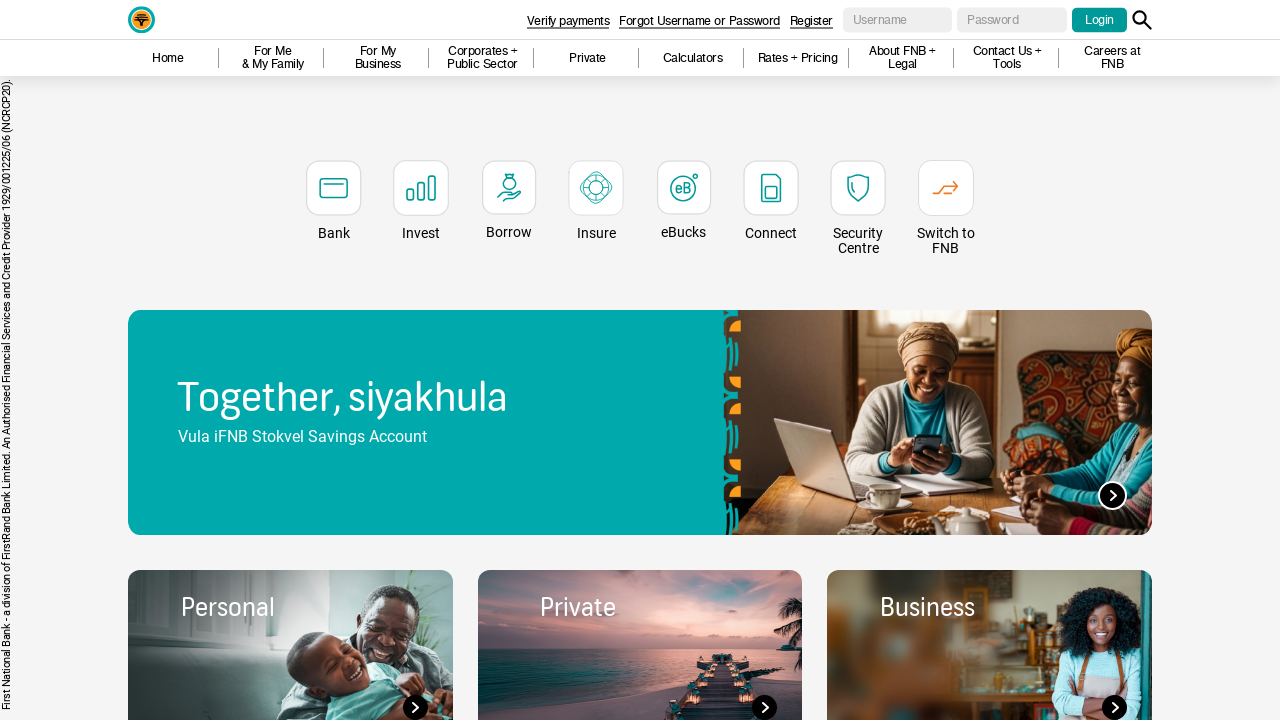

Located all anchor elements on the page
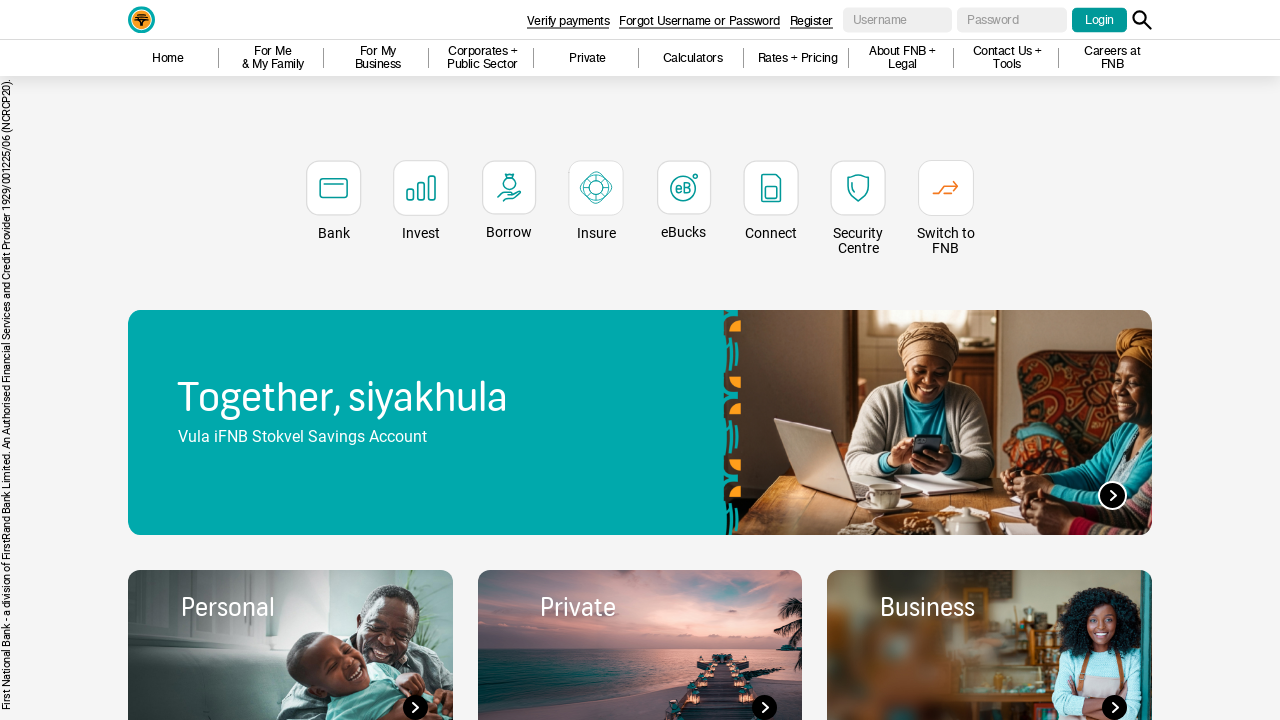

Verified that 280 links are present on the FNB South Africa homepage
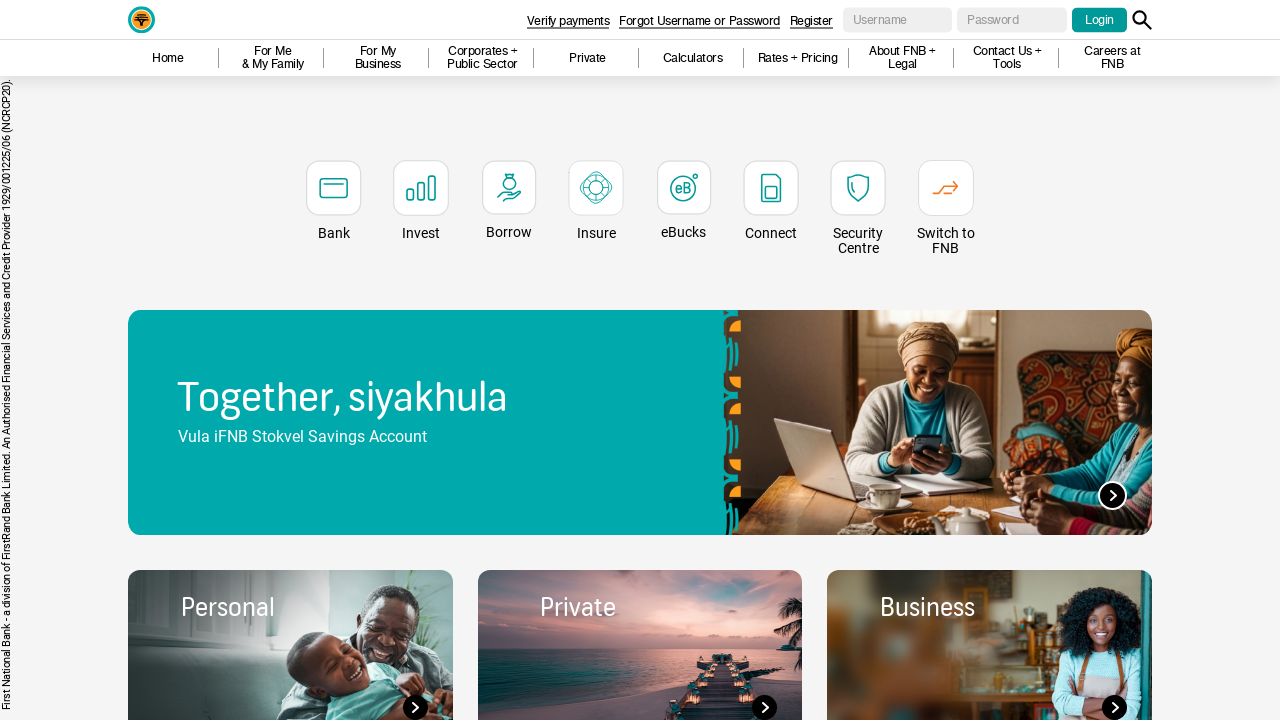

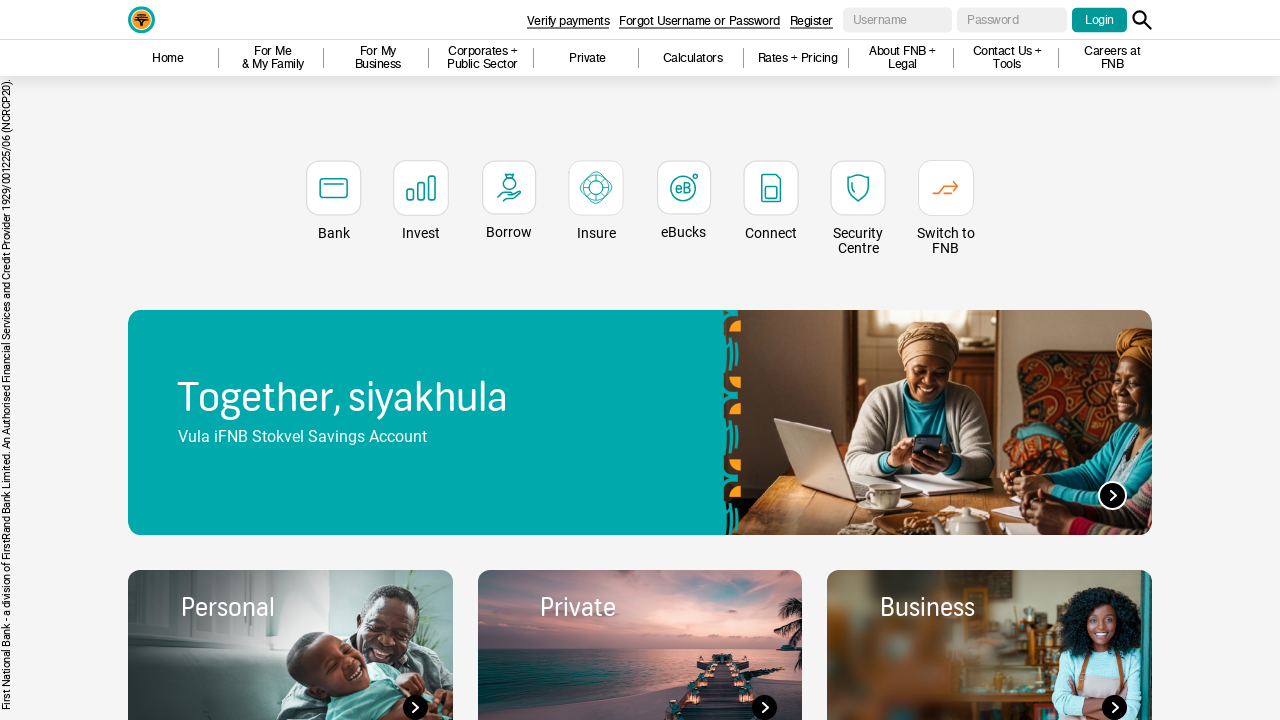